Tests dynamic controls page by clicking the checkbox example button and verifying the "It's gone!" message appears after the checkbox is removed

Starting URL: https://the-internet.herokuapp.com/dynamic_controls

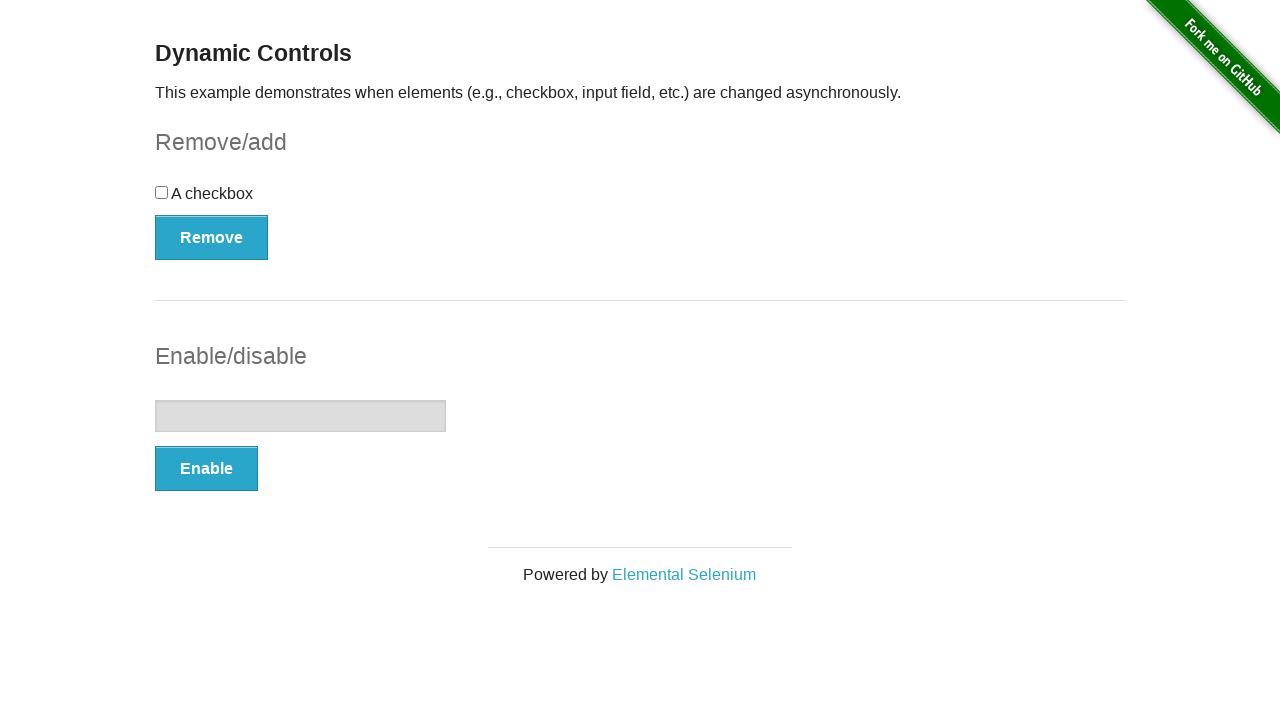

Navigated to Dynamic Controls page
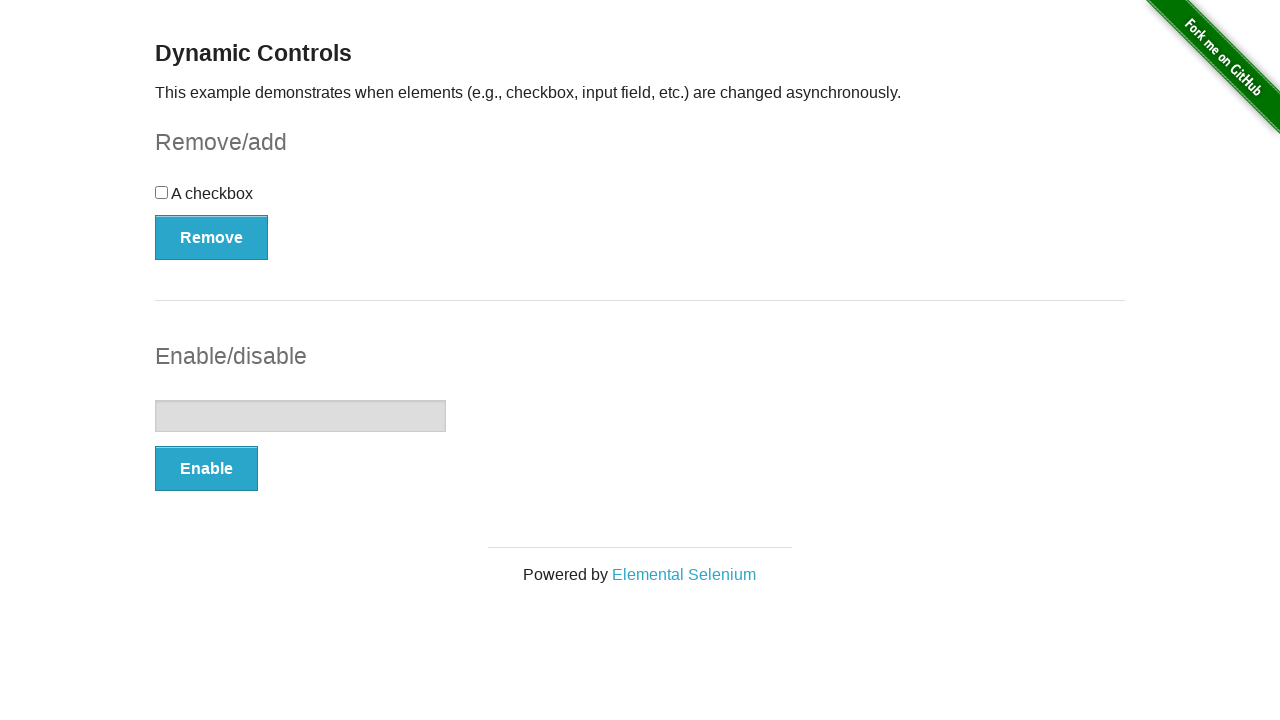

Clicked the Remove button in checkbox example section at (212, 237) on xpath=//form[@id='checkbox-example']/button
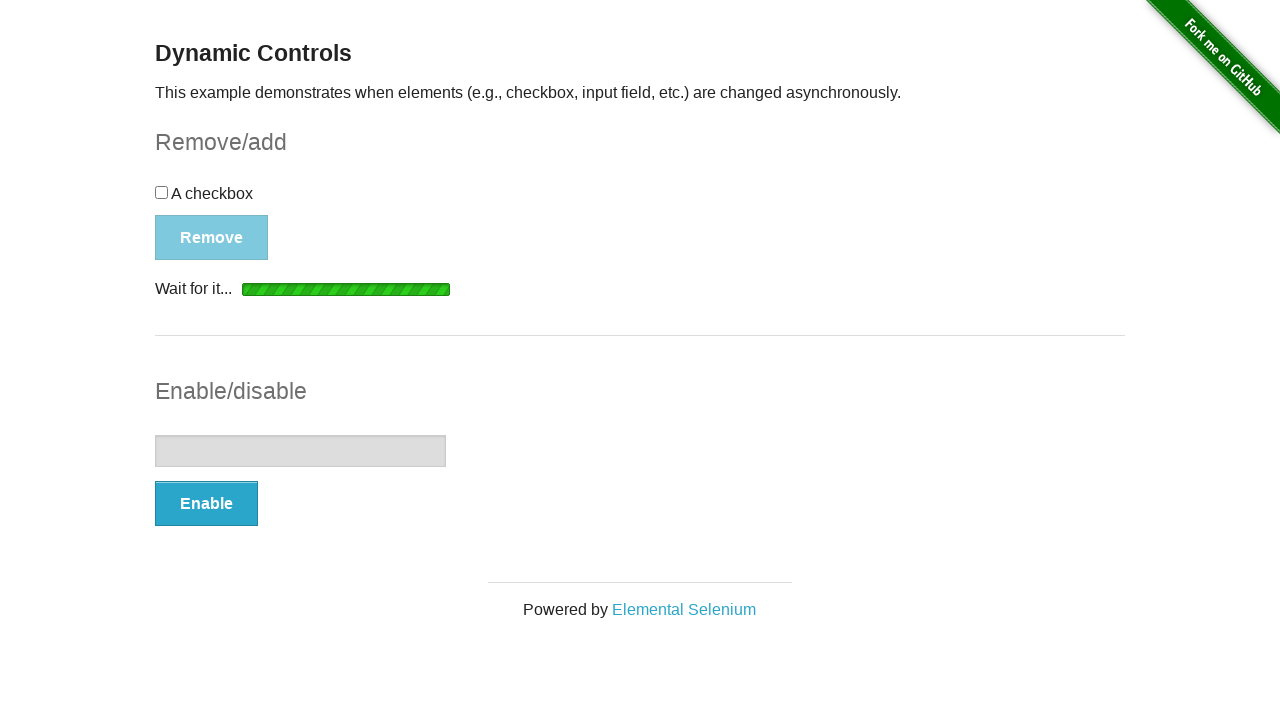

Waited for message element to appear after checkbox removal
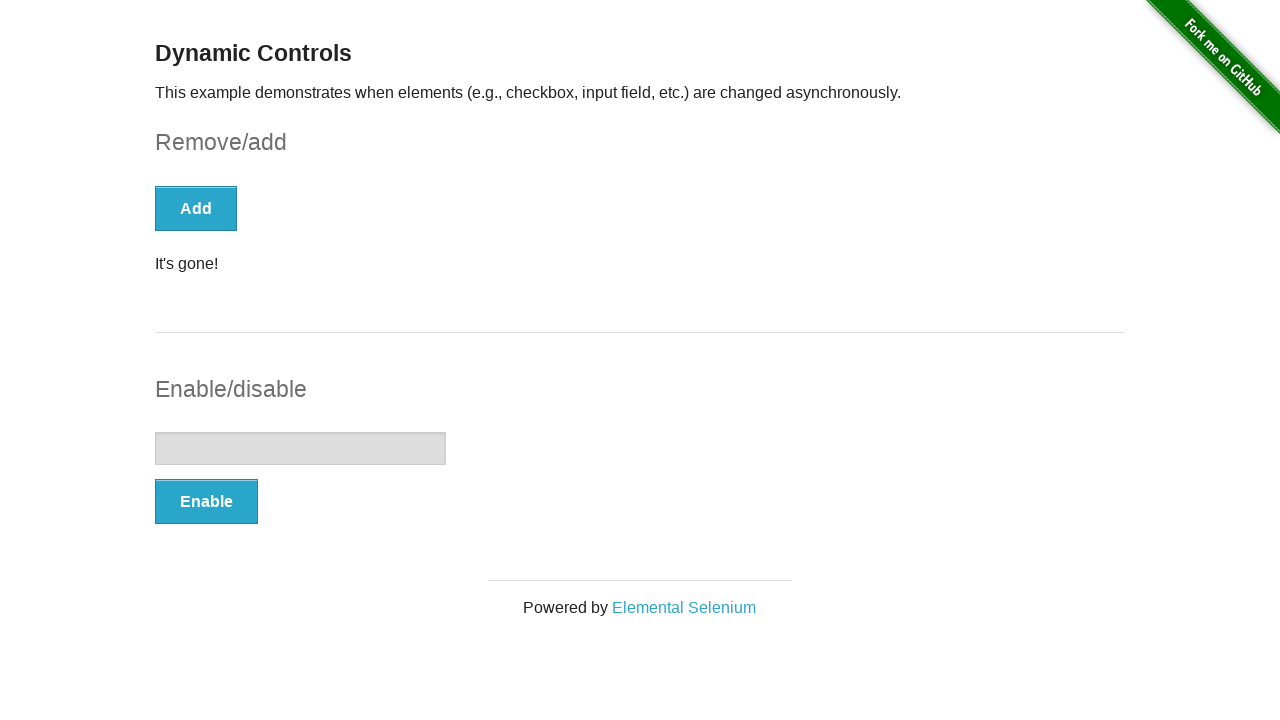

Retrieved message text: 'It's gone!'
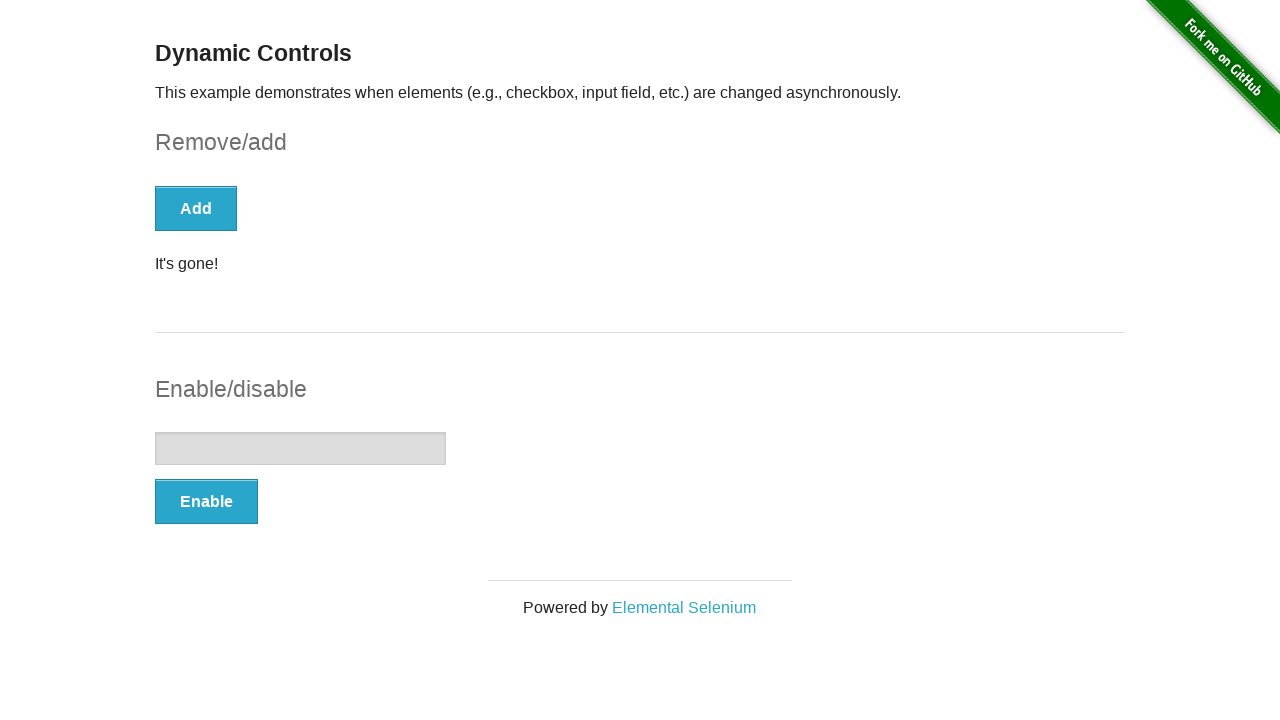

Verified message text equals 'It's gone!' - test passed
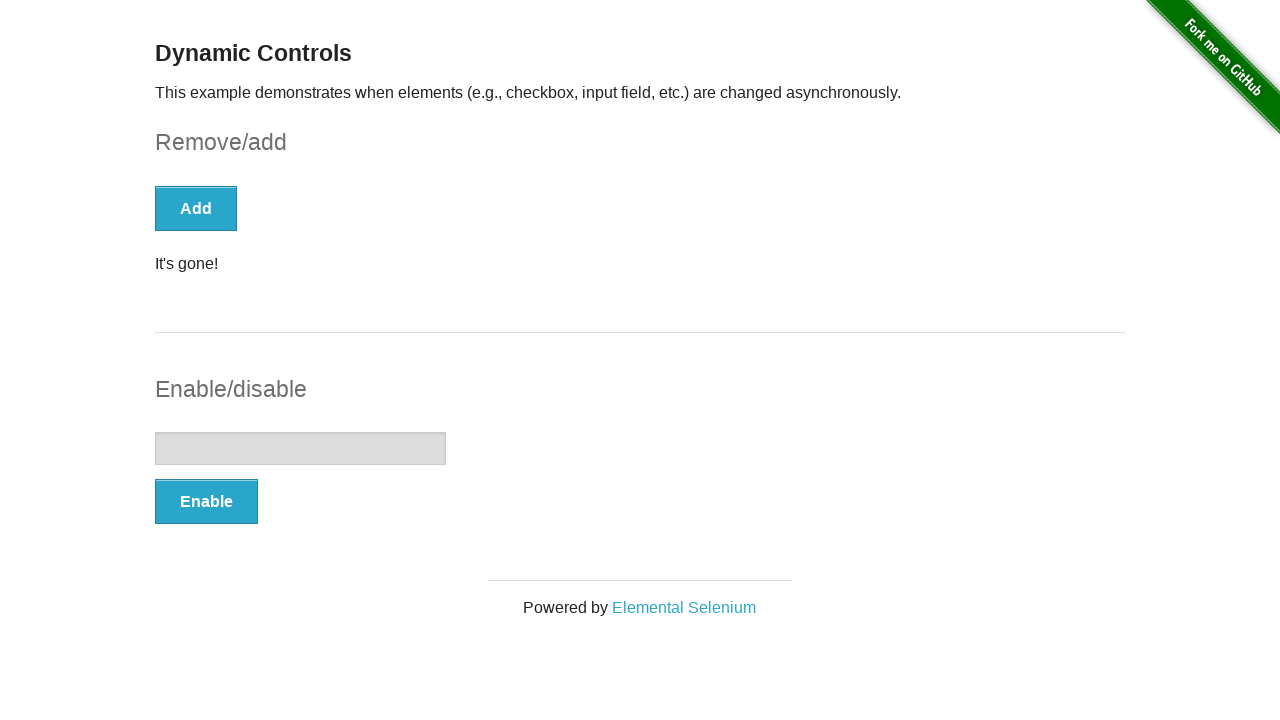

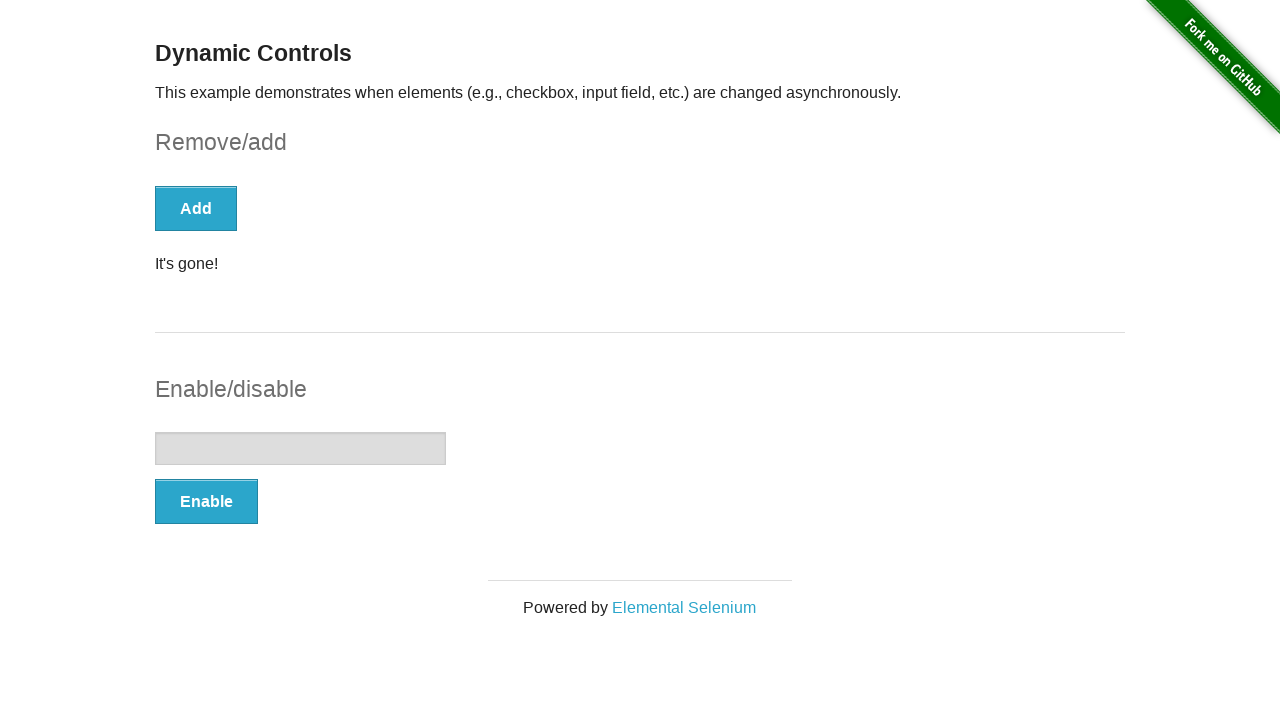